Tests selecting a dropdown option by index, selecting the third option from a fruits dropdown

Starting URL: https://letcode.in/dropdowns

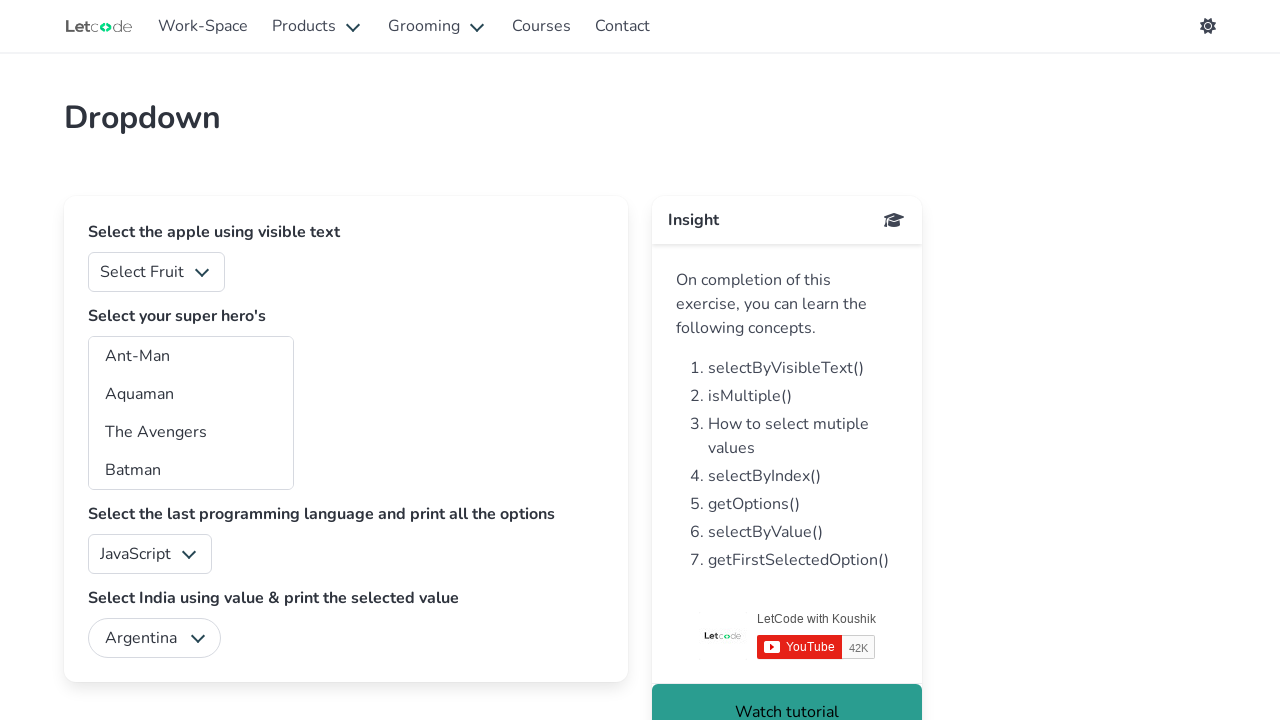

Waited for fruits dropdown to be visible
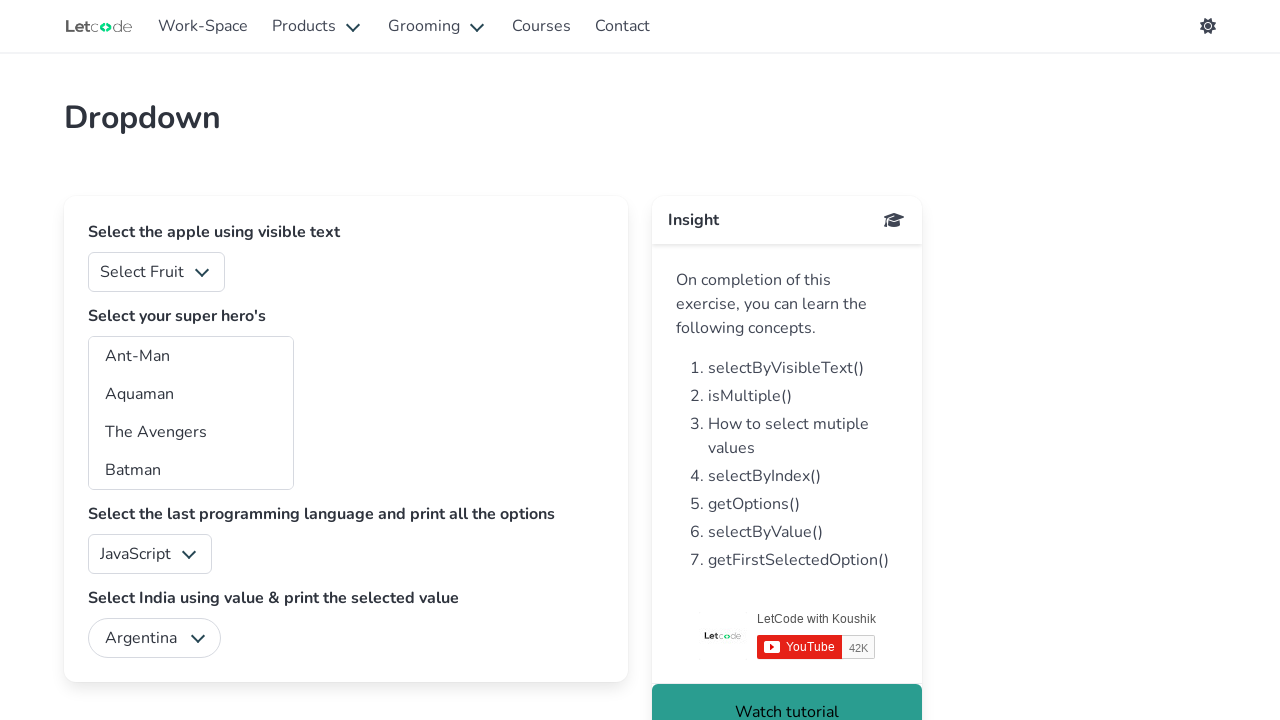

Selected the third option (index 2) from the fruits dropdown on #fruits
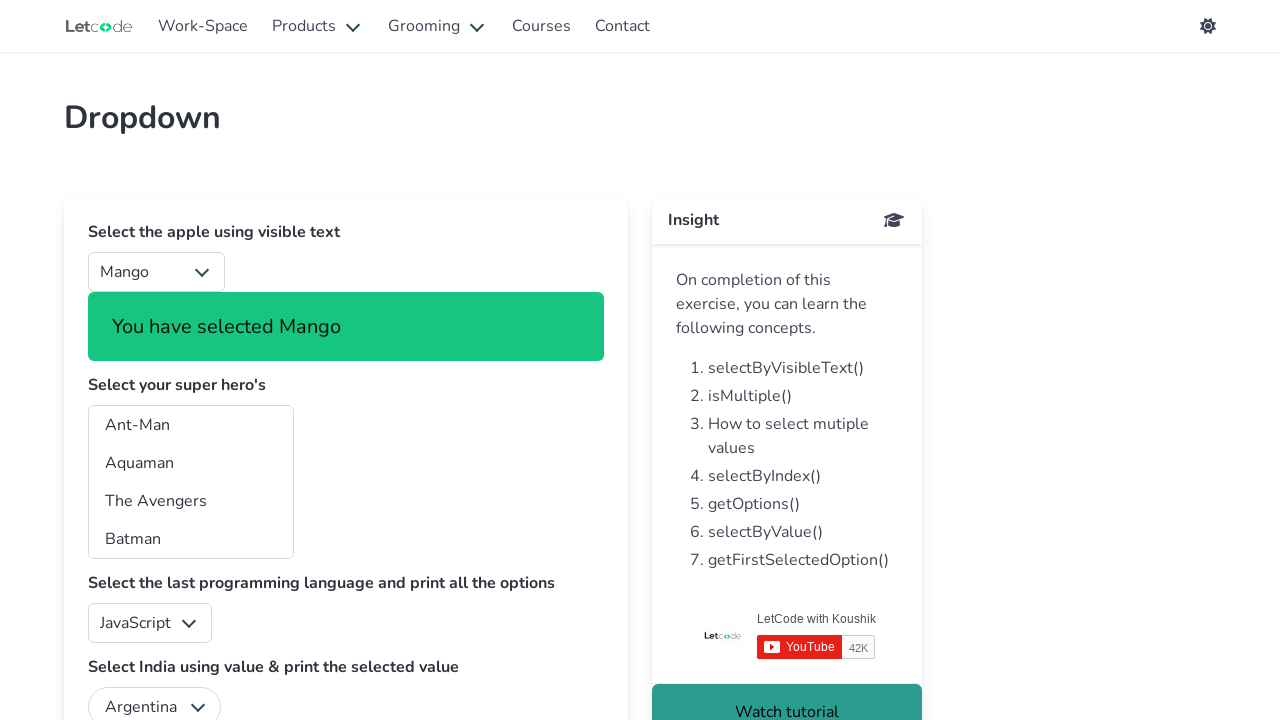

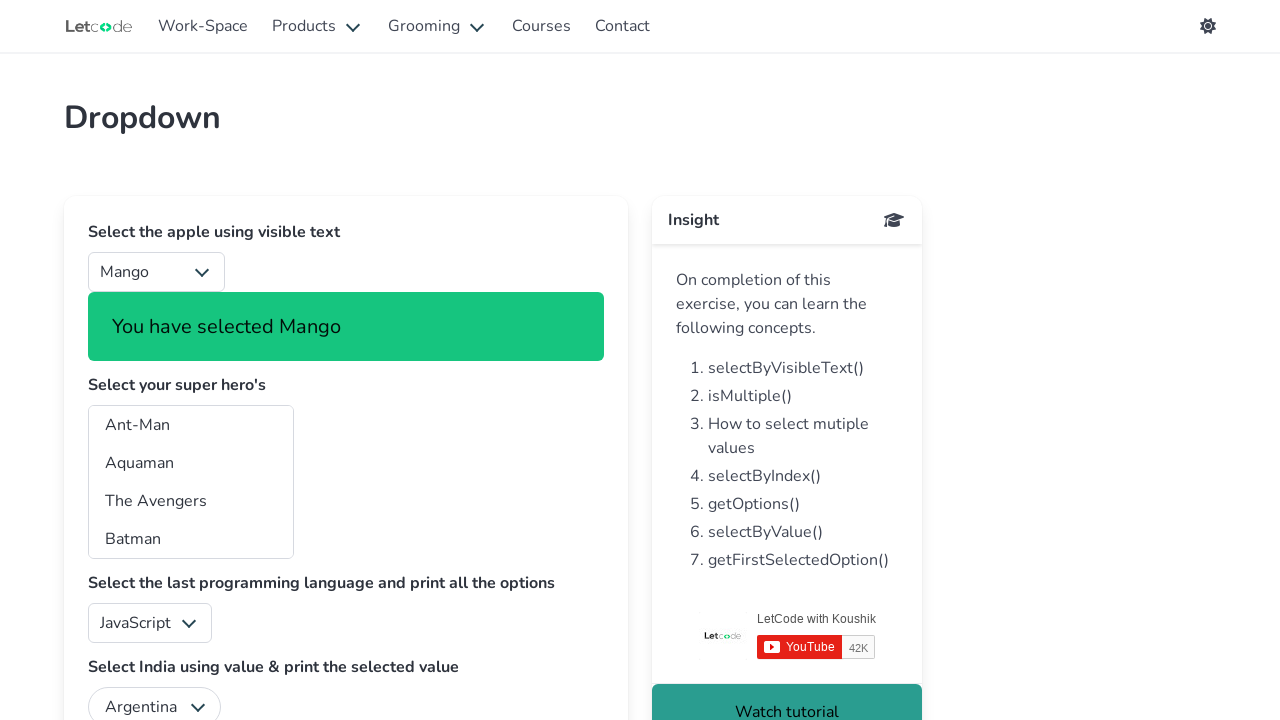